Tests window handling functionality by opening a new window through a button click and switching between parent and child windows

Starting URL: http://demo.automationtesting.in/Windows.html

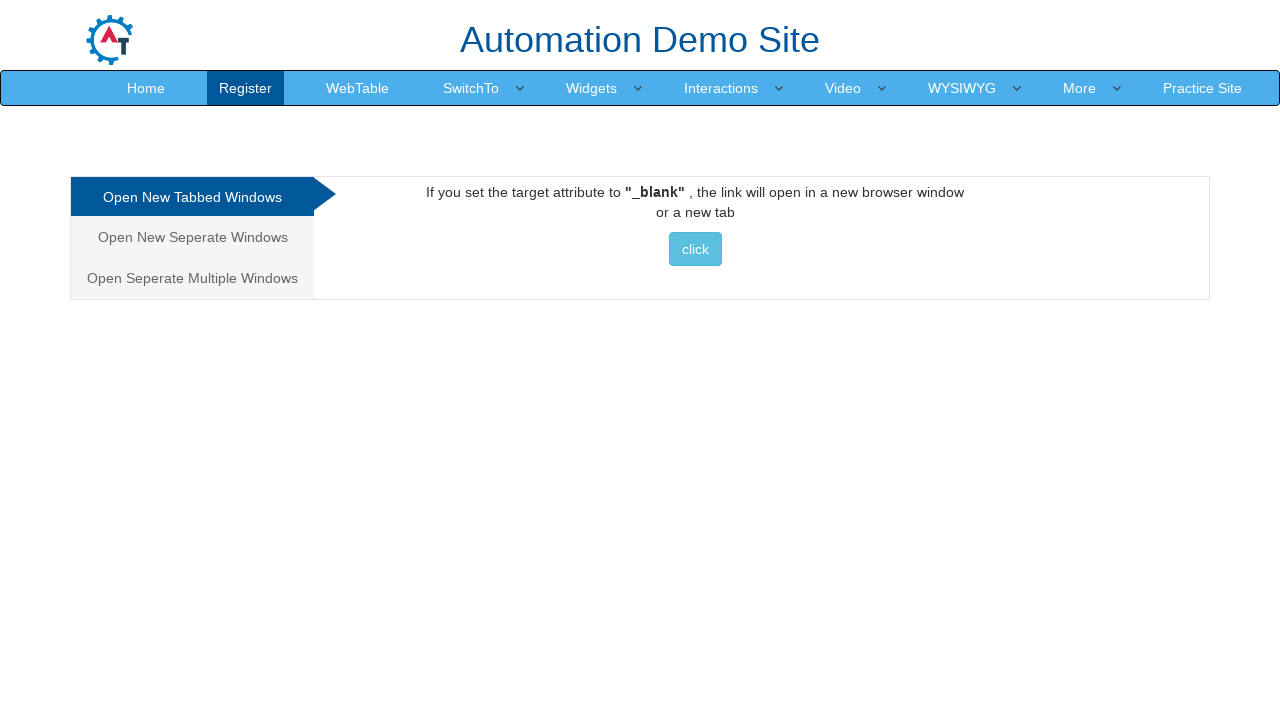

Clicked button to open new window at (695, 249) on xpath=//button[text()='    click   ']
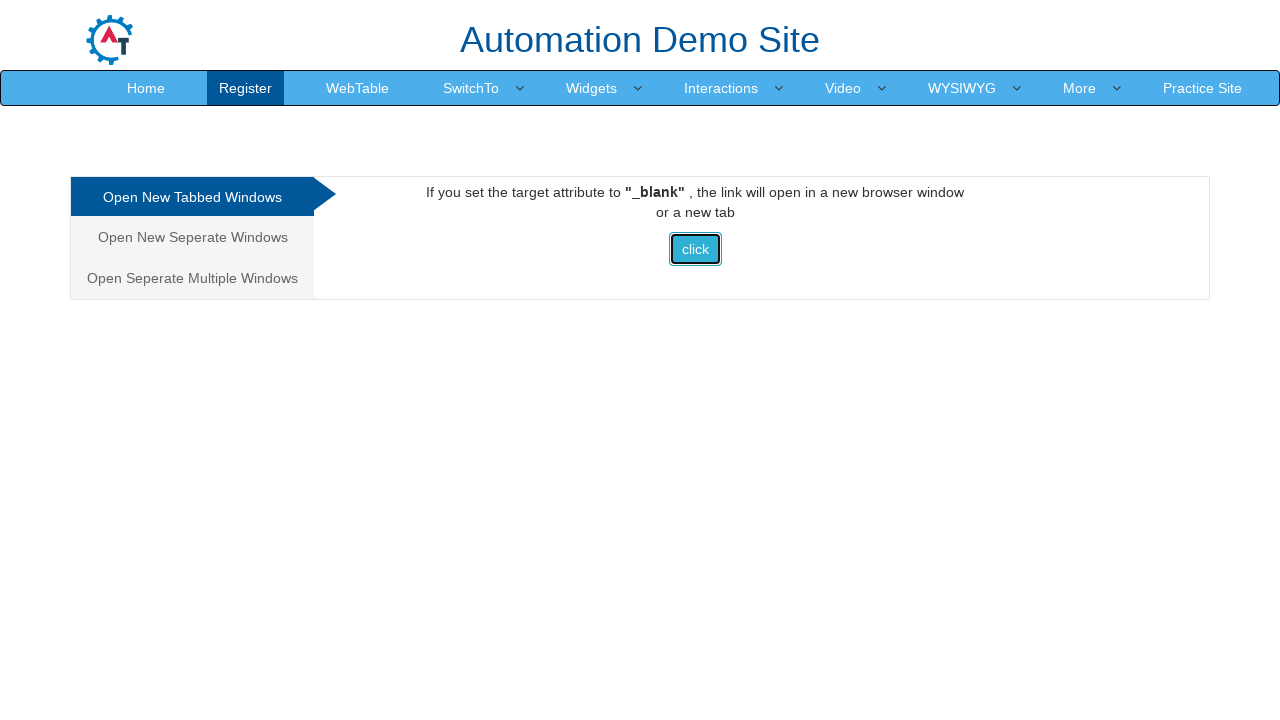

New window opened and captured
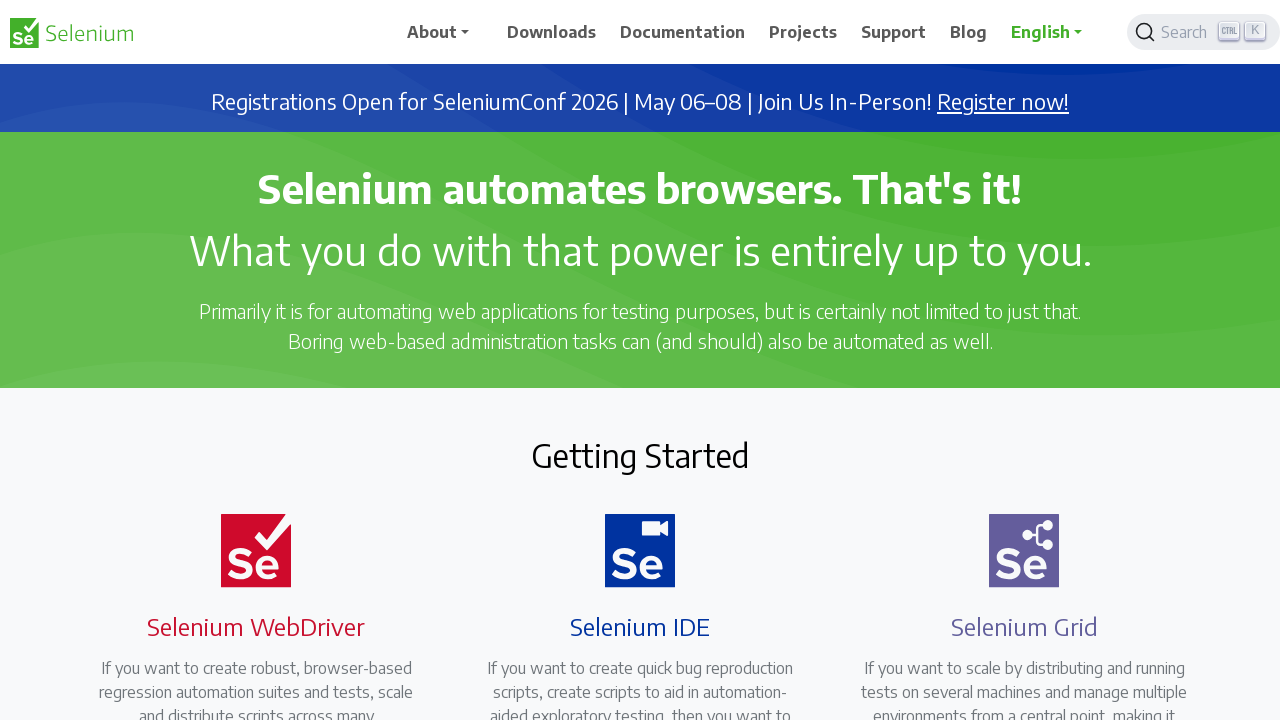

Retrieved new window title: Selenium
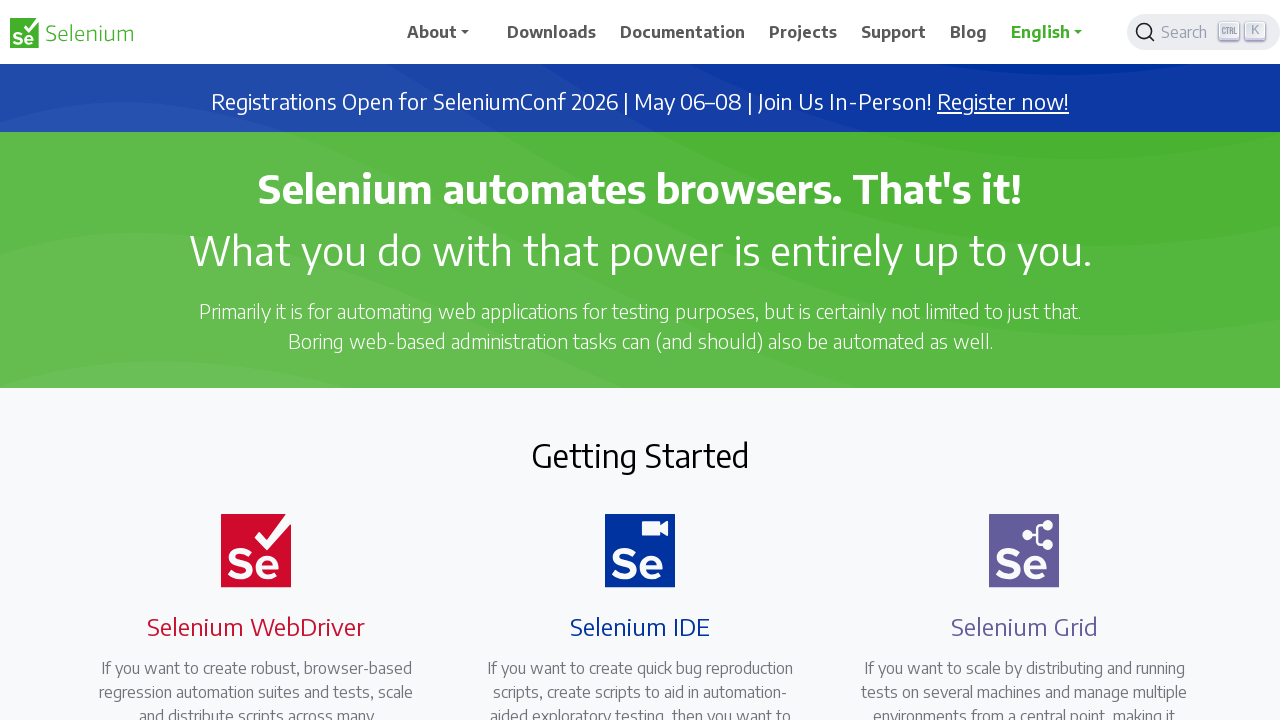

Closed the new window
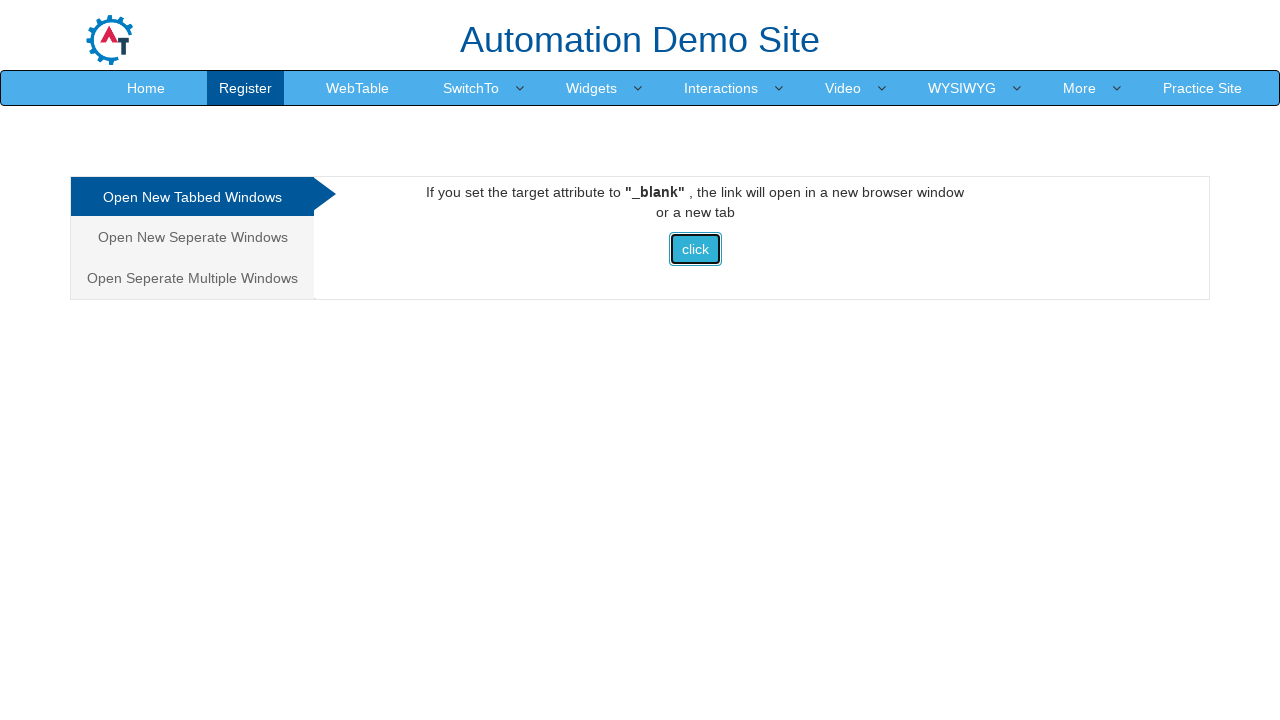

Parent window remains active
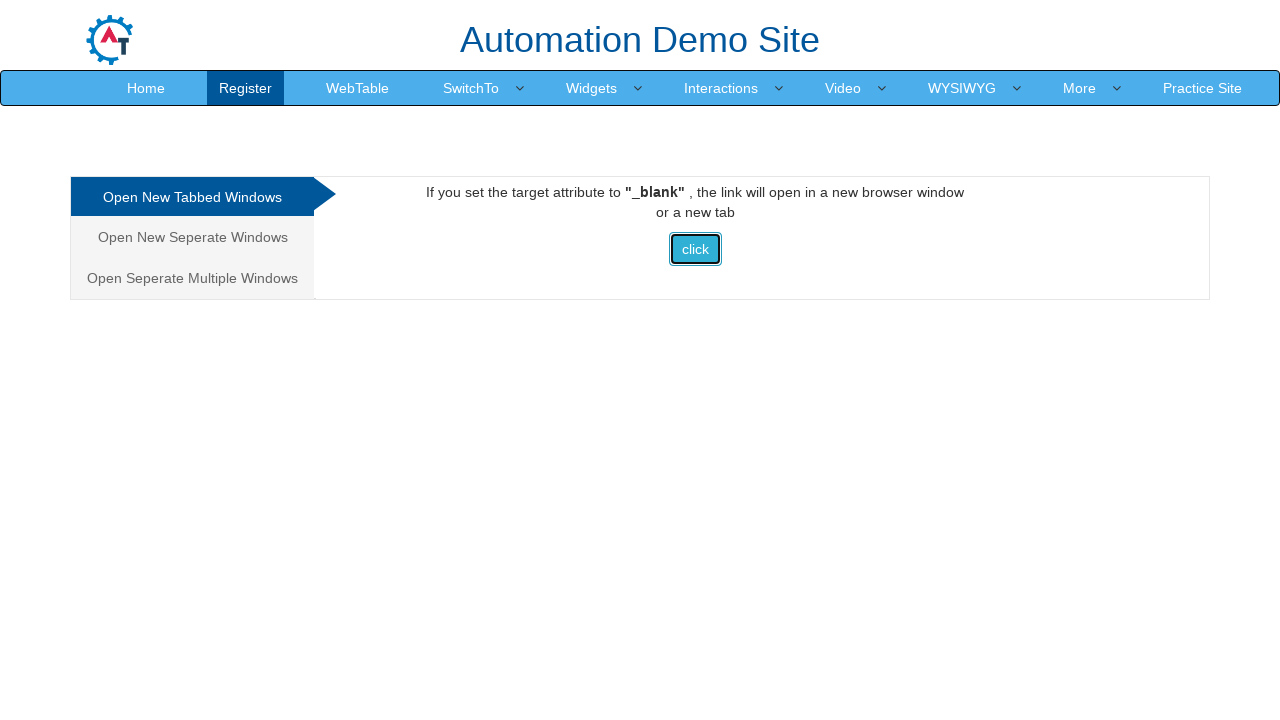

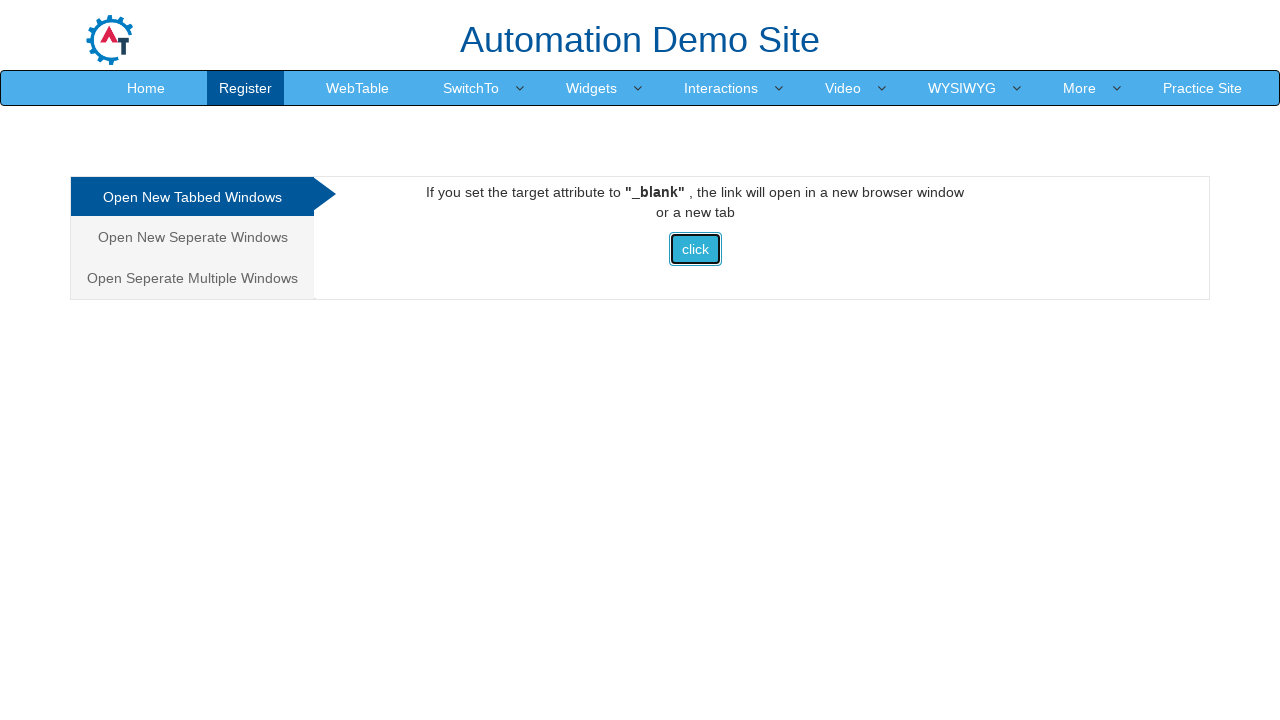